Tests bank manager login by clicking the Bank Manager Login button

Starting URL: https://www.globalsqa.com/angularJs-protractor/BankingProject/#/login

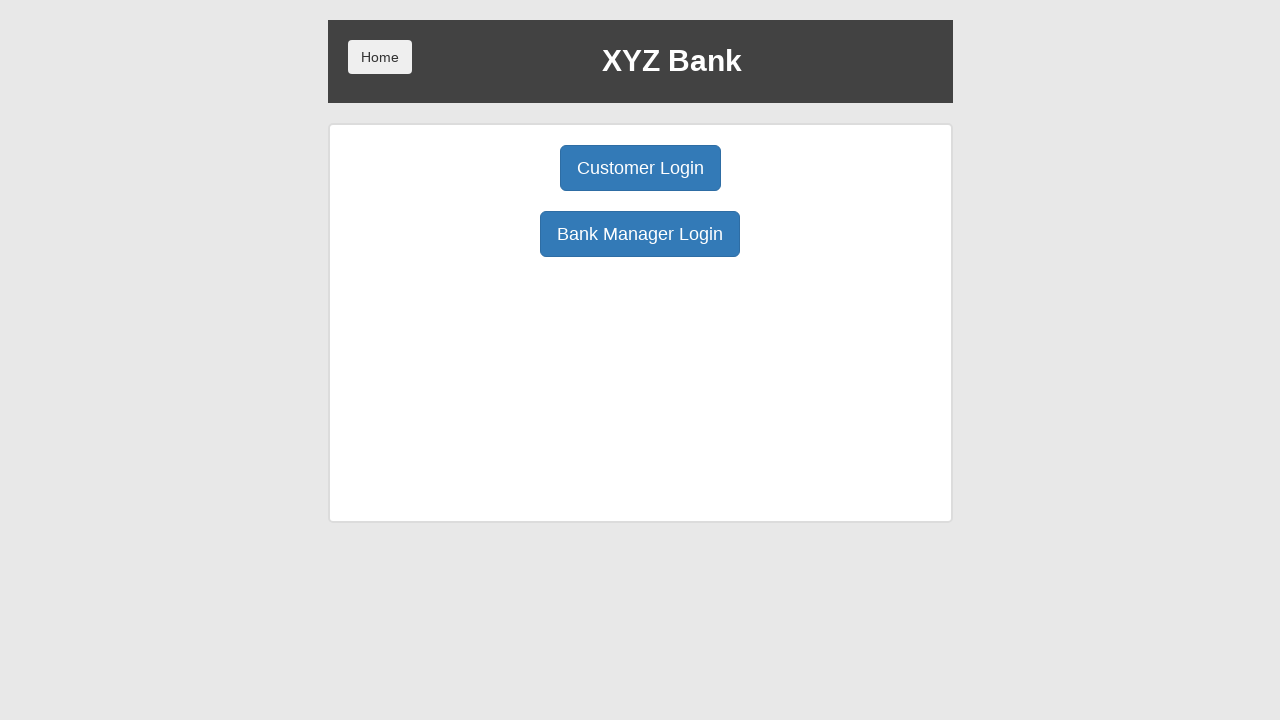

Navigated to Banking Project login page
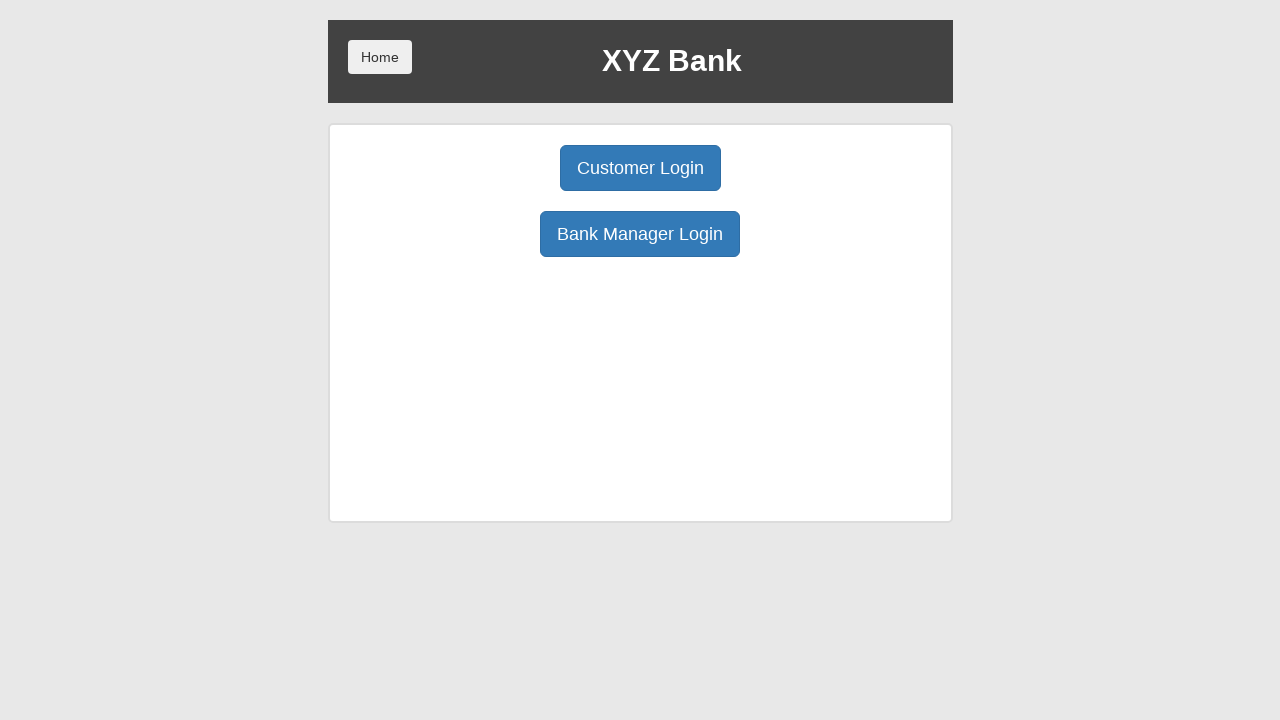

Clicked Bank Manager Login button at (640, 234) on xpath=/html/body/div/div/div[2]/div/div[1]/div[2]/button
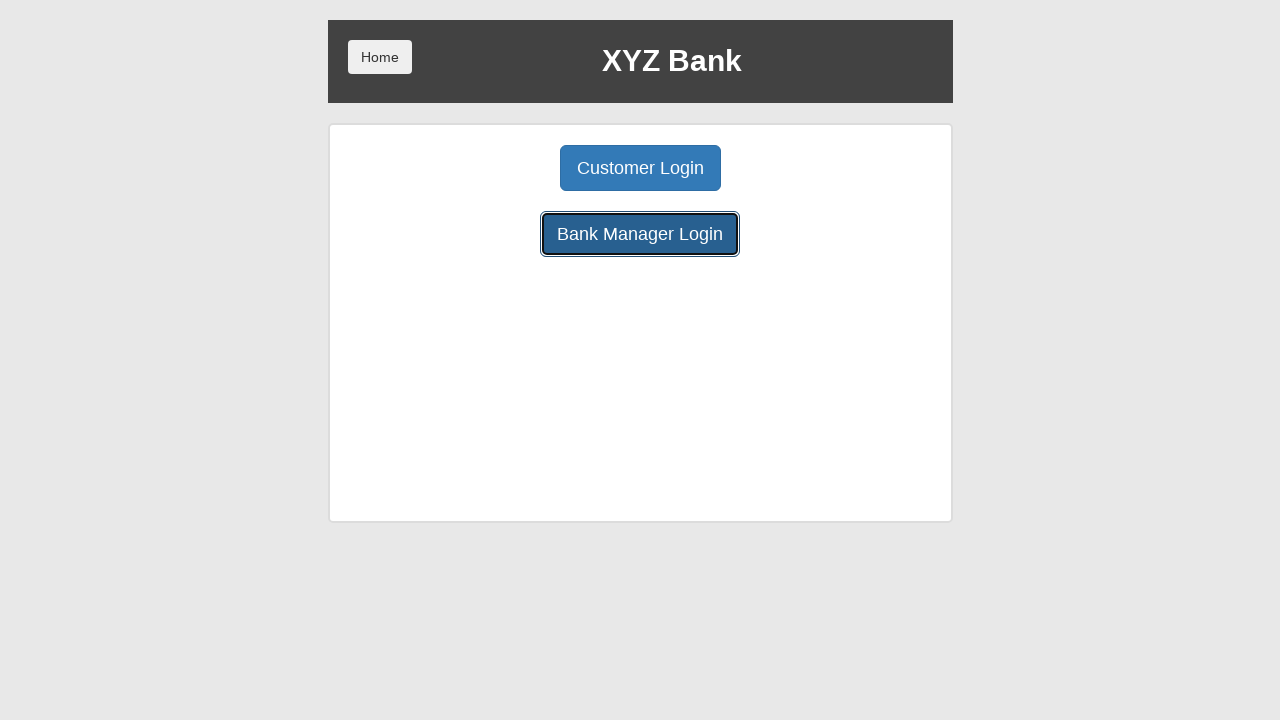

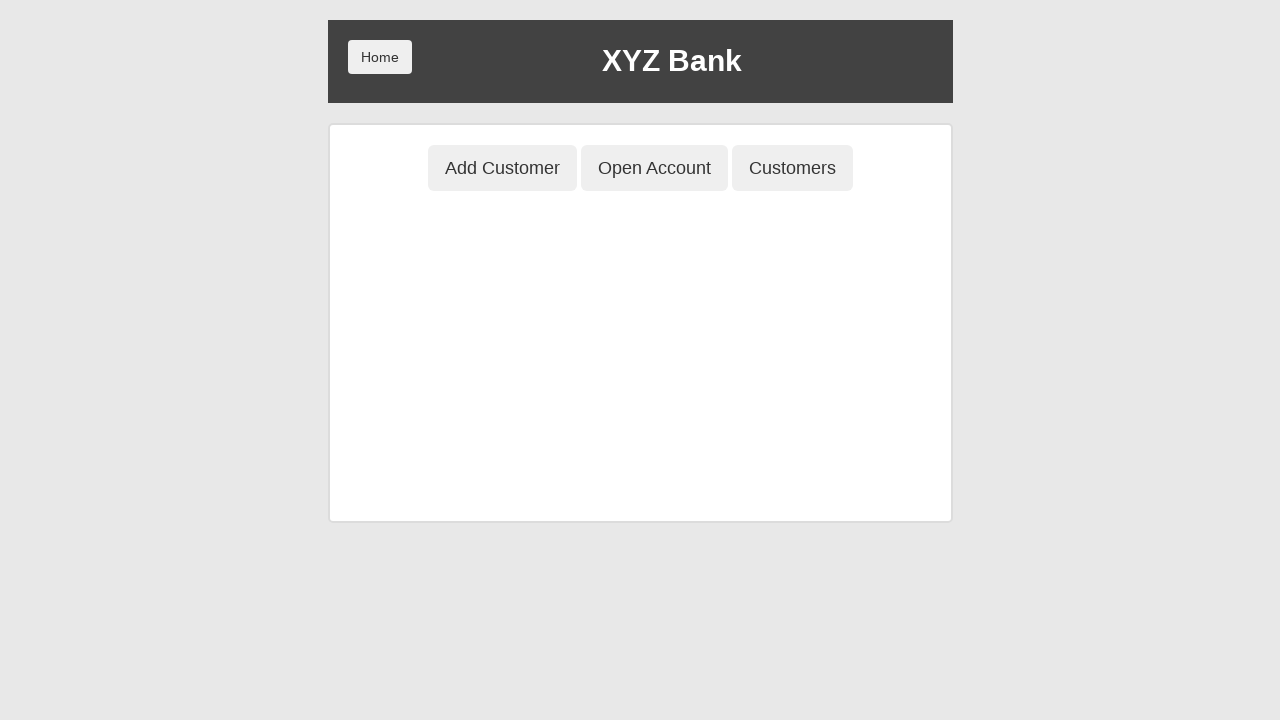